Tests that clicking the "Load more results" button on the Find a park page loads additional park cards.

Starting URL: https://bcparks.ca/

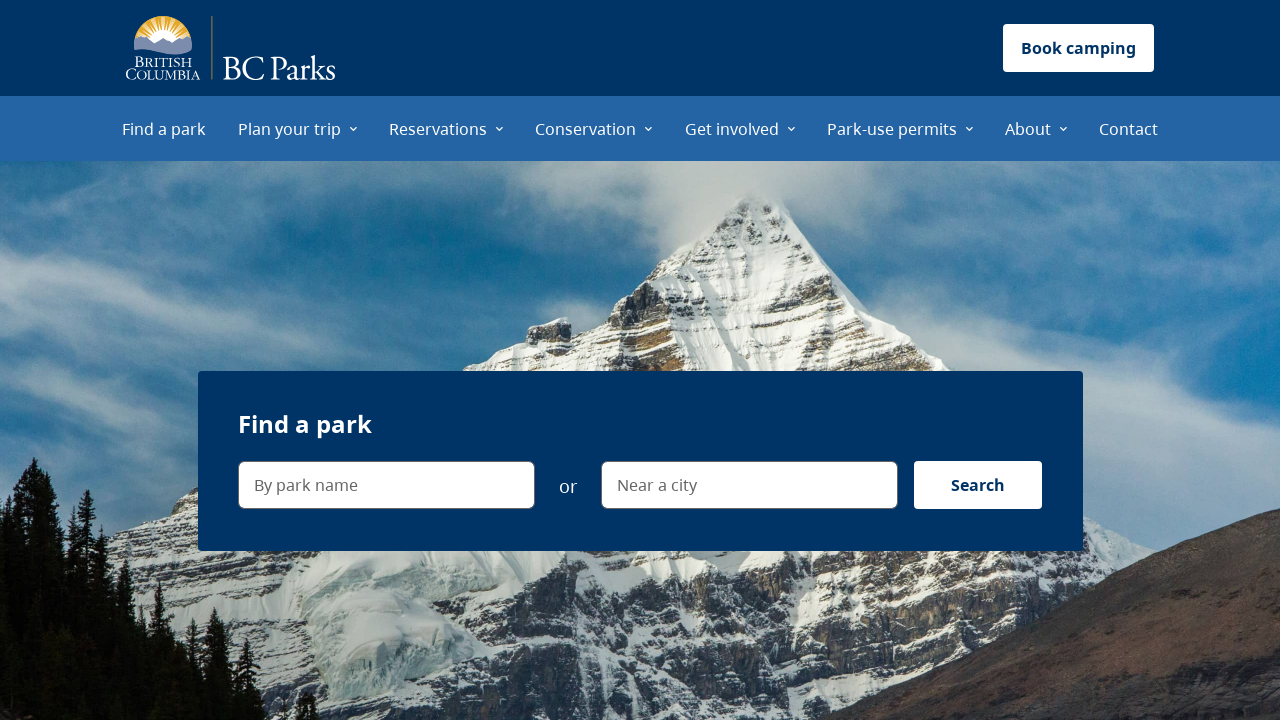

Clicked 'Find a park' menu item at (164, 128) on internal:role=menuitem[name="Find a park"i]
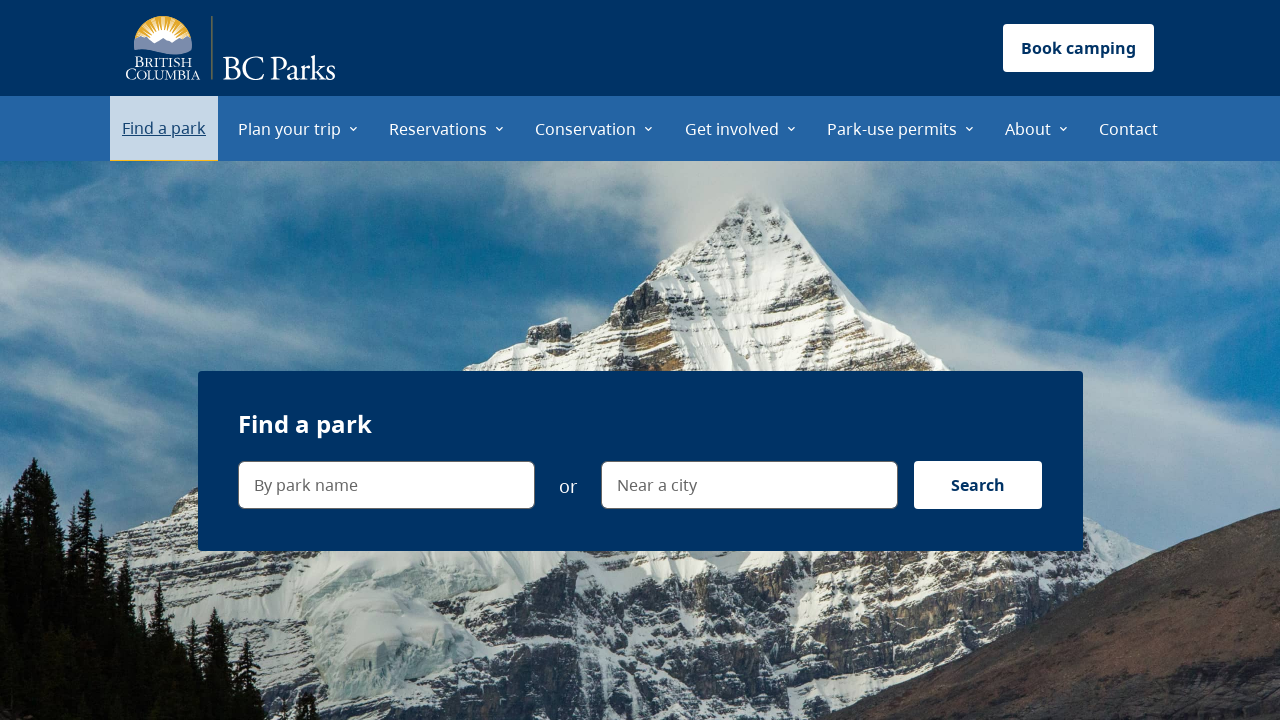

Waited for page to fully load (networkidle)
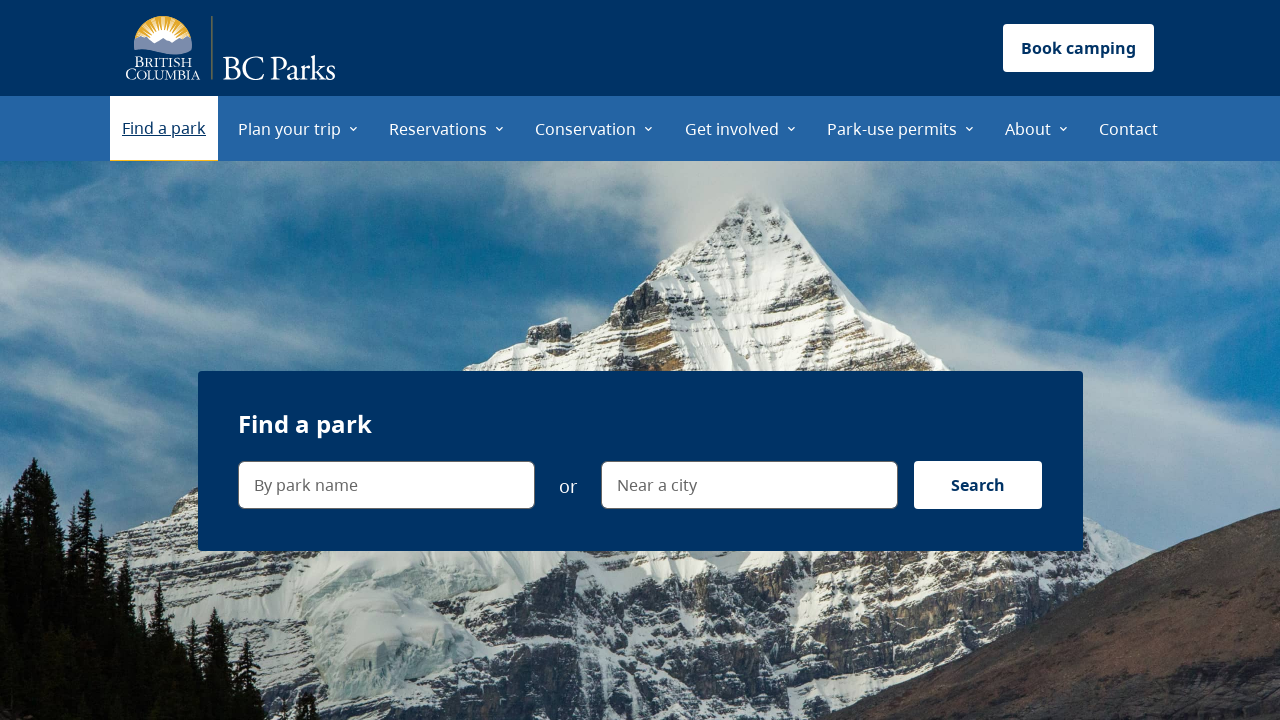

Verified 'Load more results' button is visible
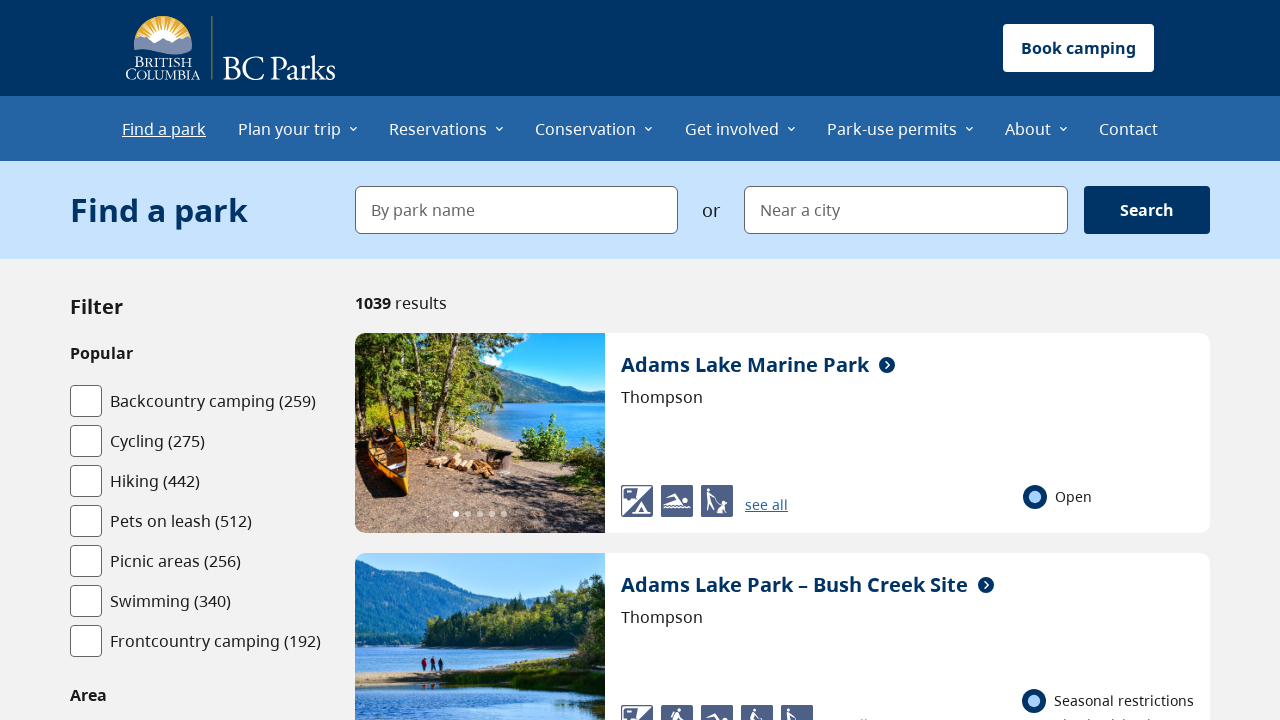

Clicked 'Load more results' button at (782, 361) on internal:role=button[name="Load more results"i]
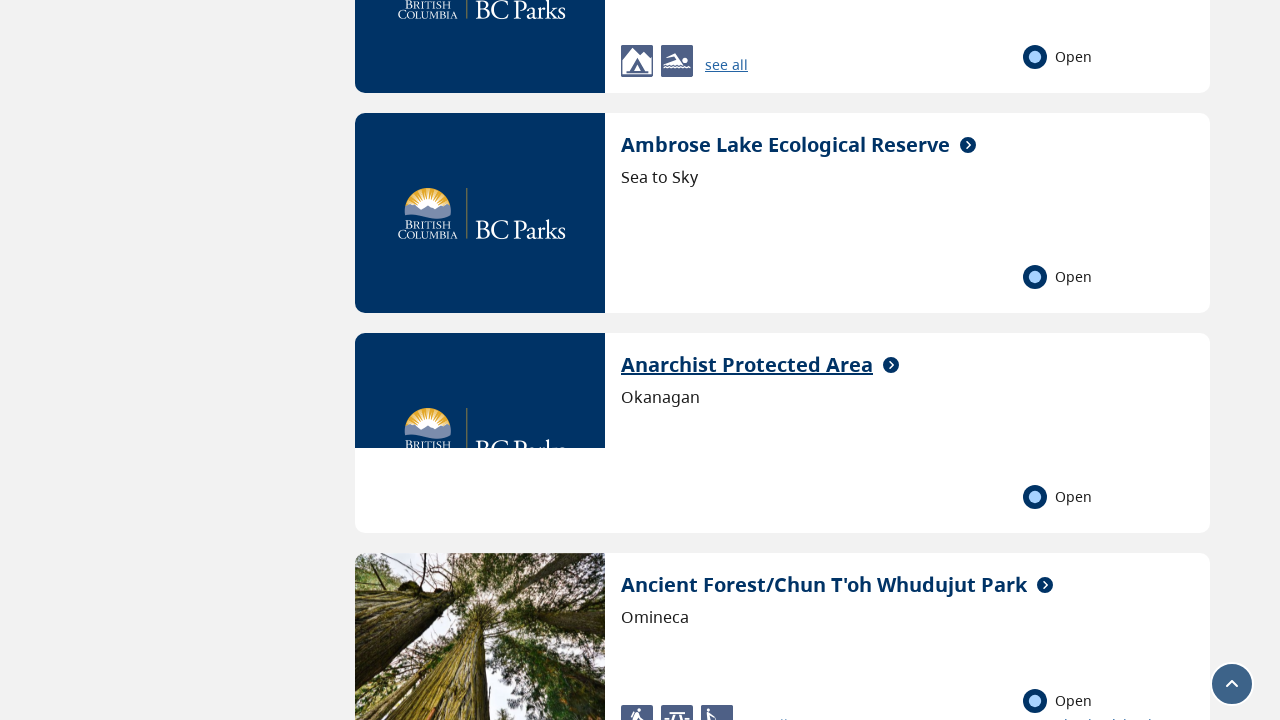

Waited for 'Anarchist Protected Area' park card to load
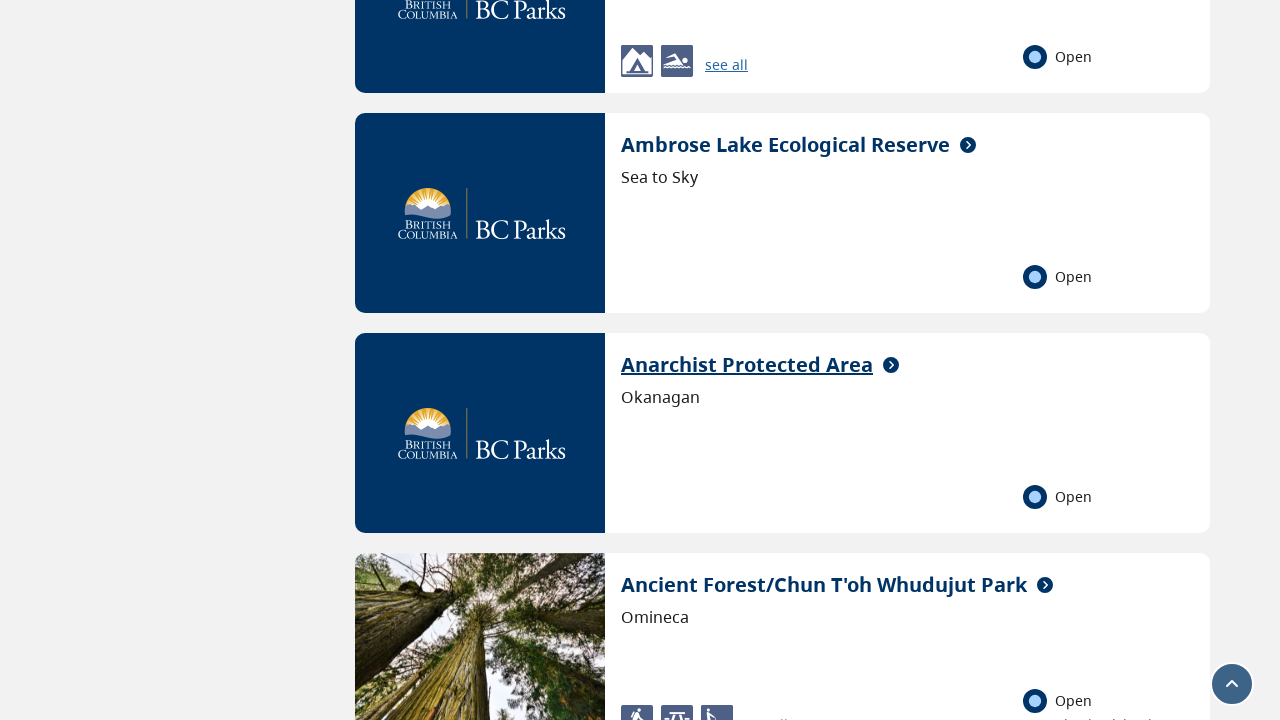

Clicked 'Load more results' button again at (782, 361) on internal:role=button[name="Load more results"i]
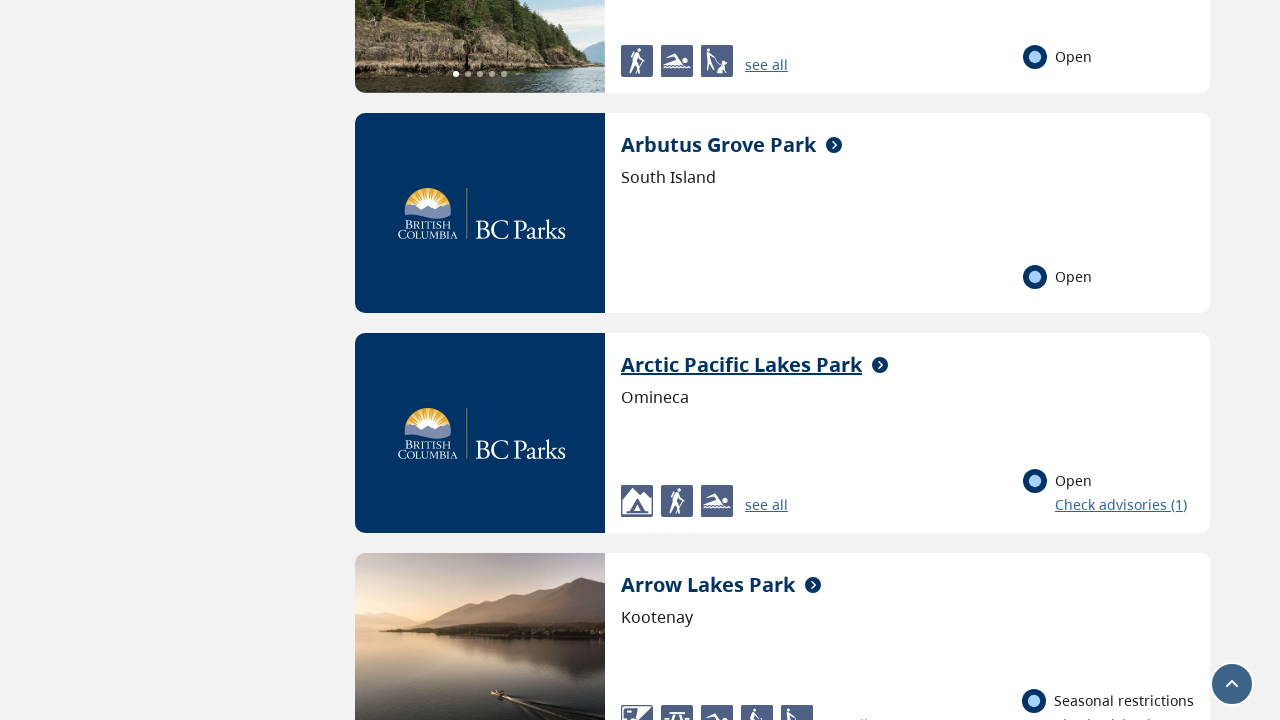

Waited for 'Arctic Pacific Lakes Park' park card to load
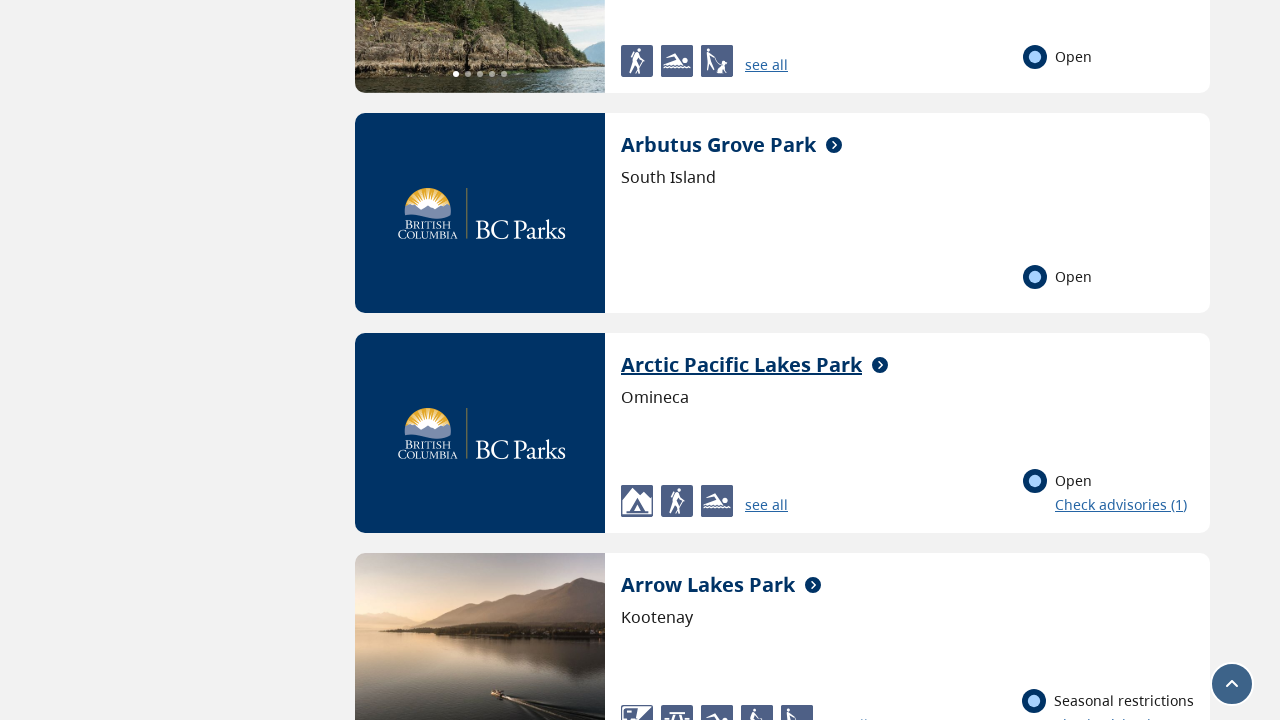

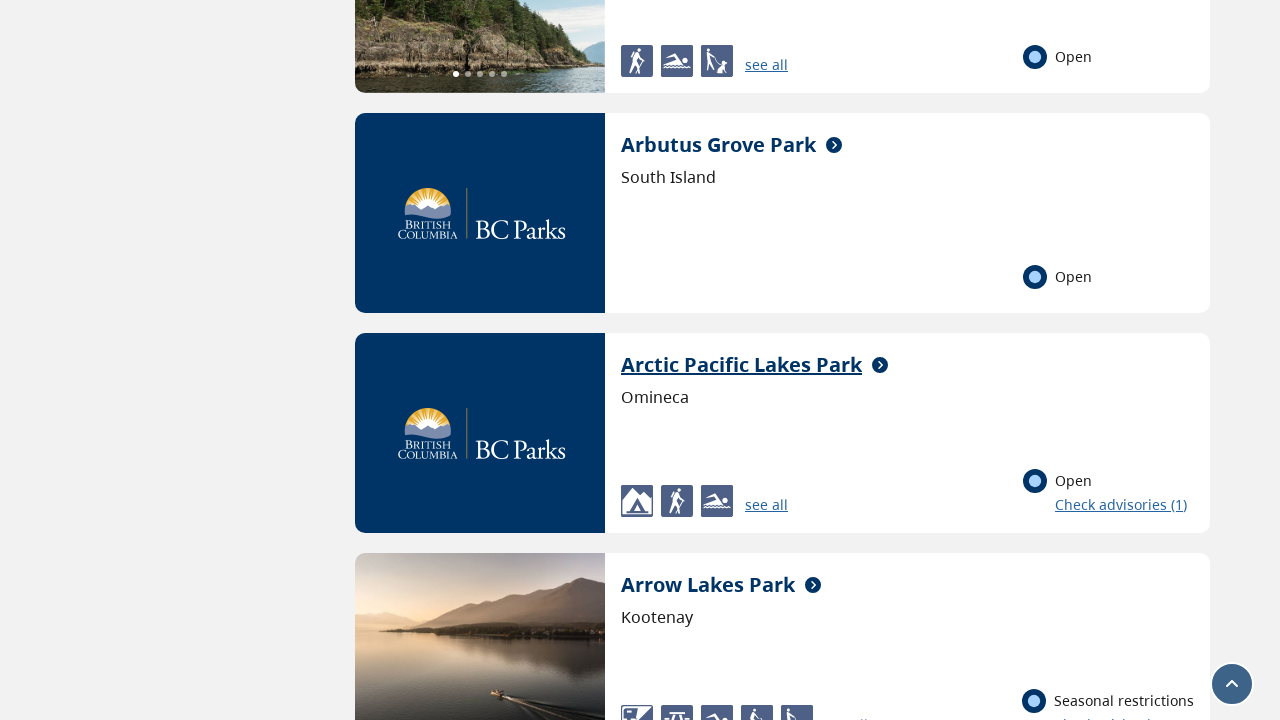